Tests opening a new browser window and navigating to the shop page, demonstrating window management functionality

Starting URL: https://practice.automationtesting.in/

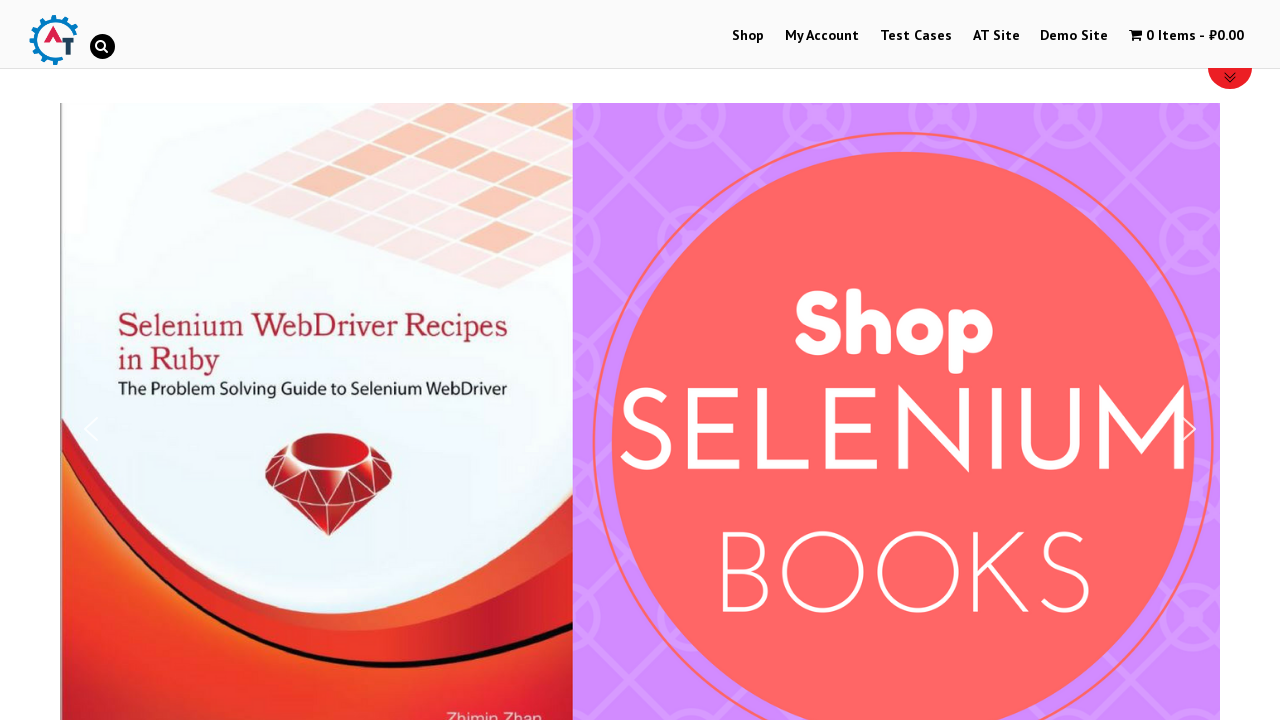

Opened a new browser window/tab
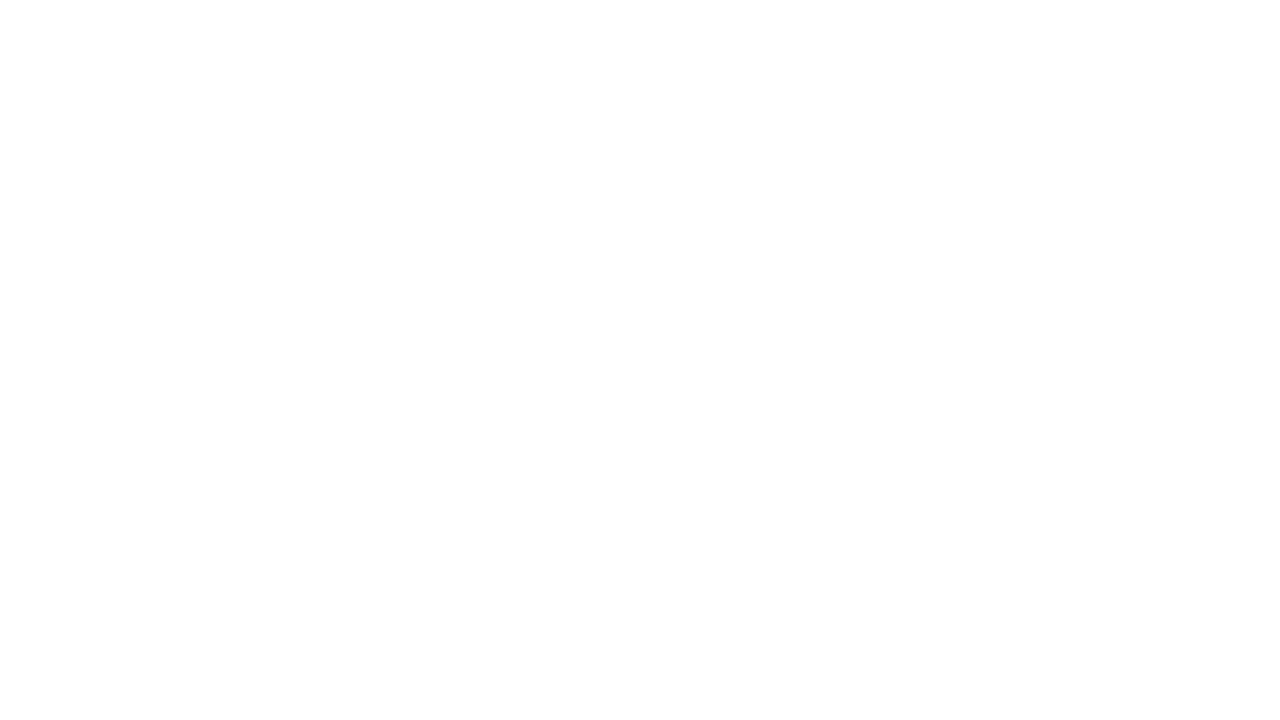

Navigated to shop page in new window
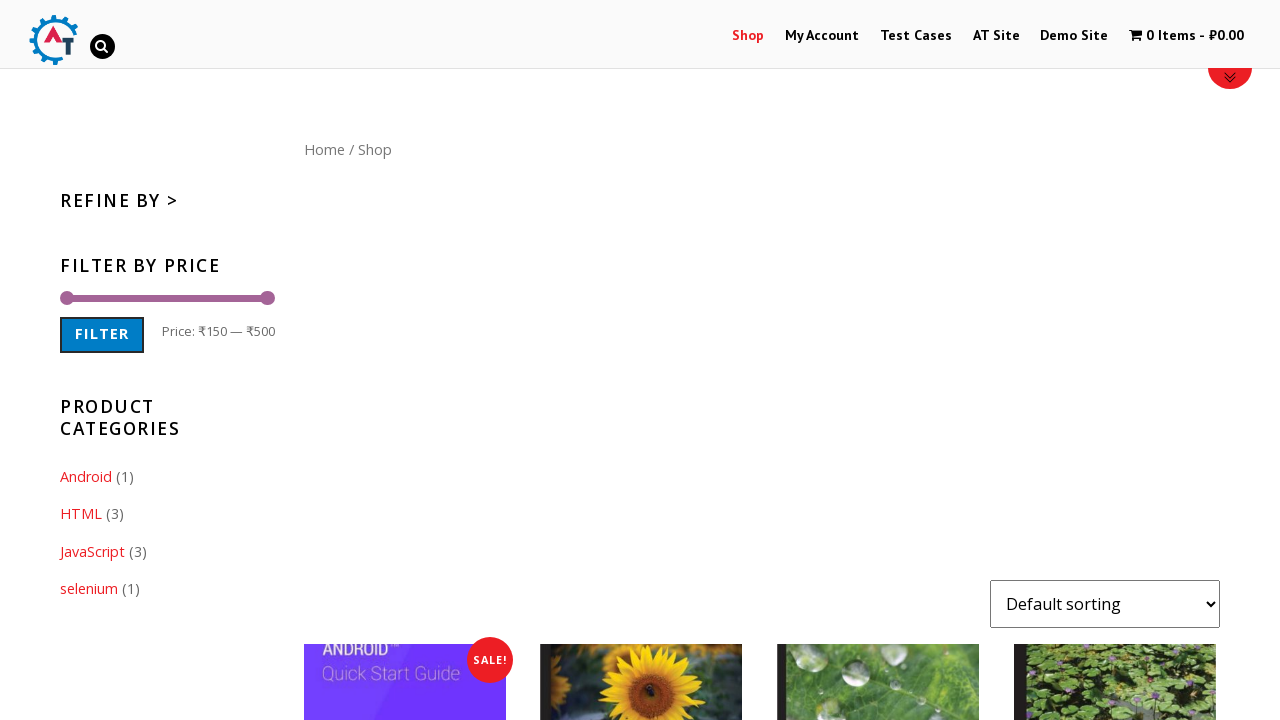

Shop page fully loaded
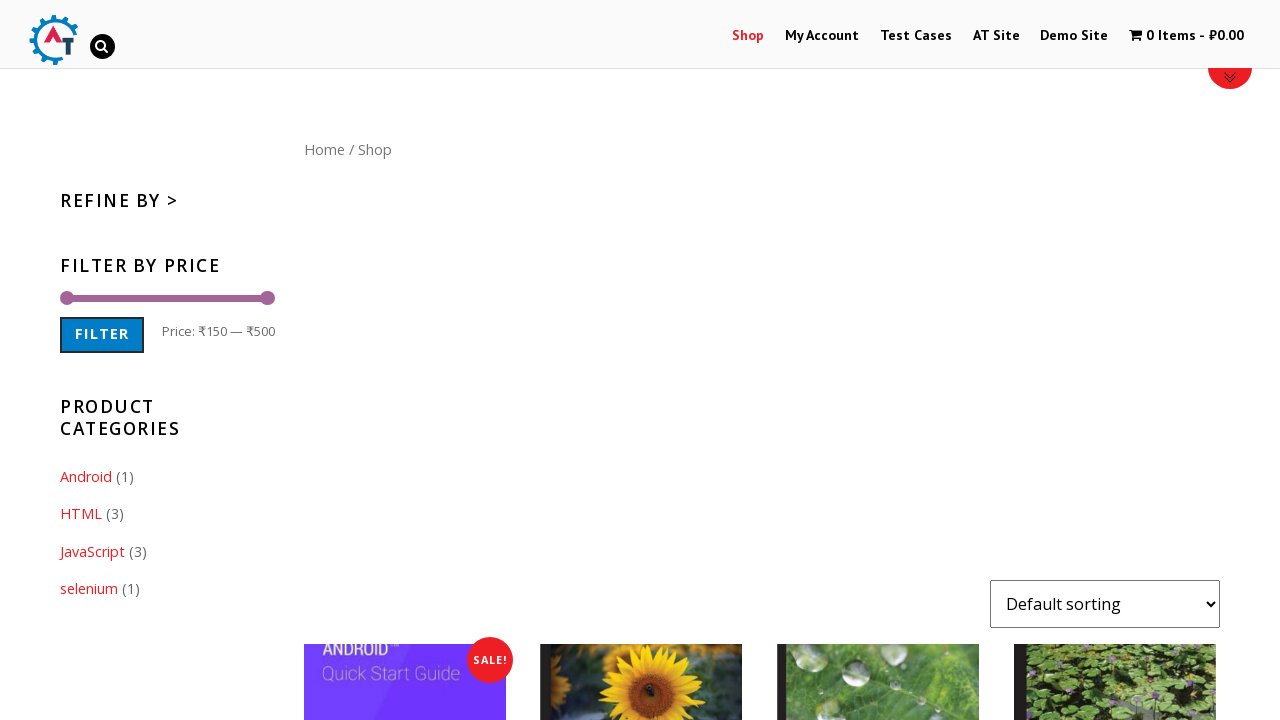

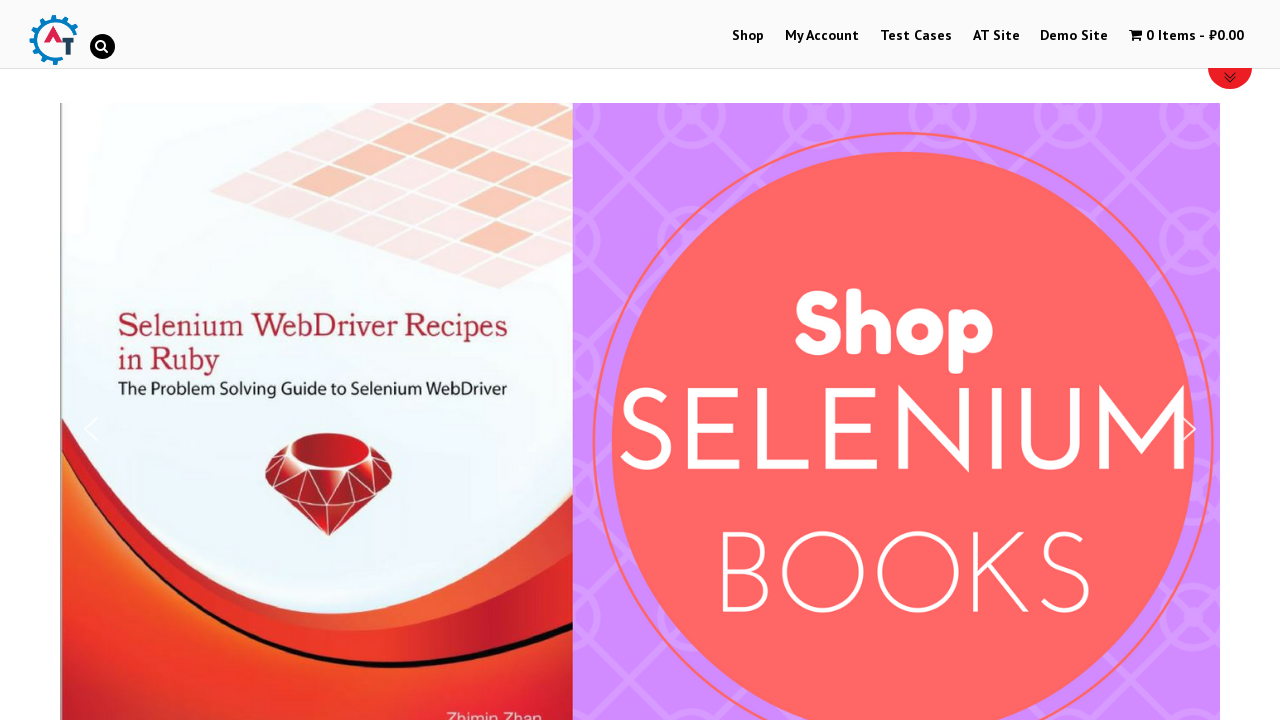